Tests alert and popup handling on SweetAlert documentation page by clicking buttons and interacting with both browser alerts and custom popup modals

Starting URL: https://sweetalert.js.org/

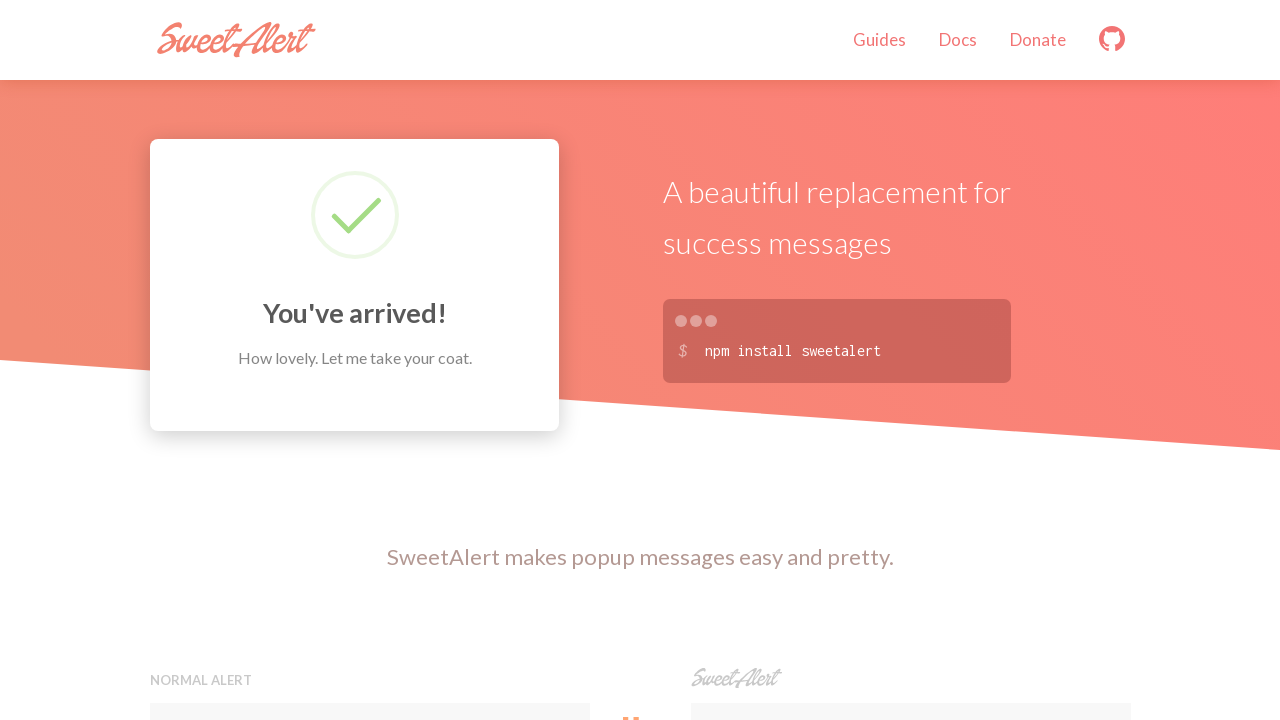

Clicked button to trigger browser alert at (370, 360) on xpath=//button[contains(@onclick,'alert')]
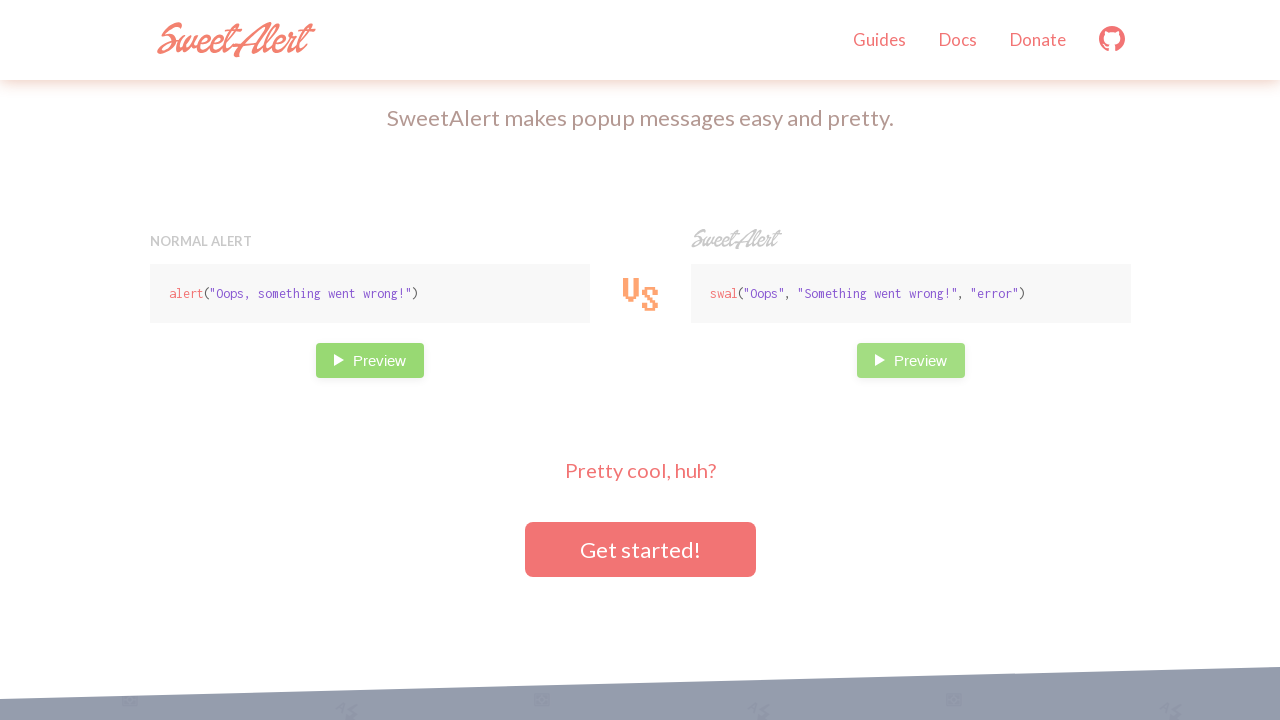

Set up handler to accept browser alert
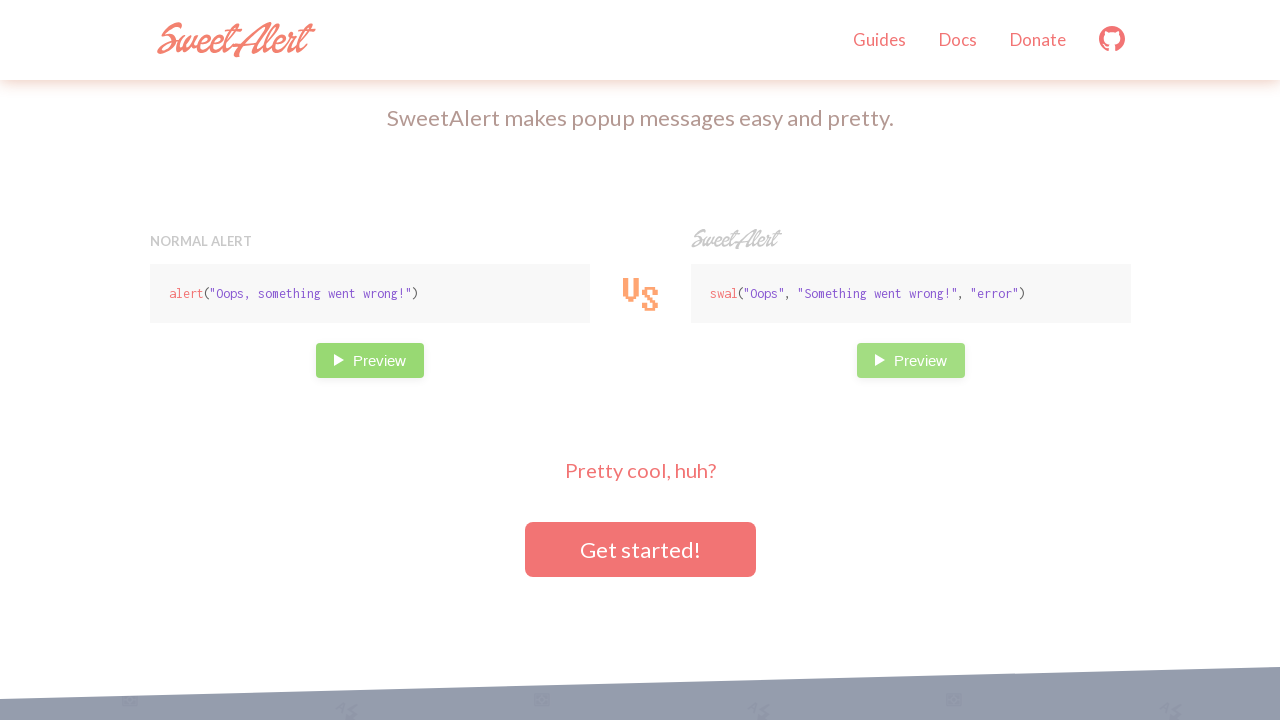

Clicked button to trigger SweetAlert popup at (910, 360) on xpath=//button[contains(@onclick,'swal')]
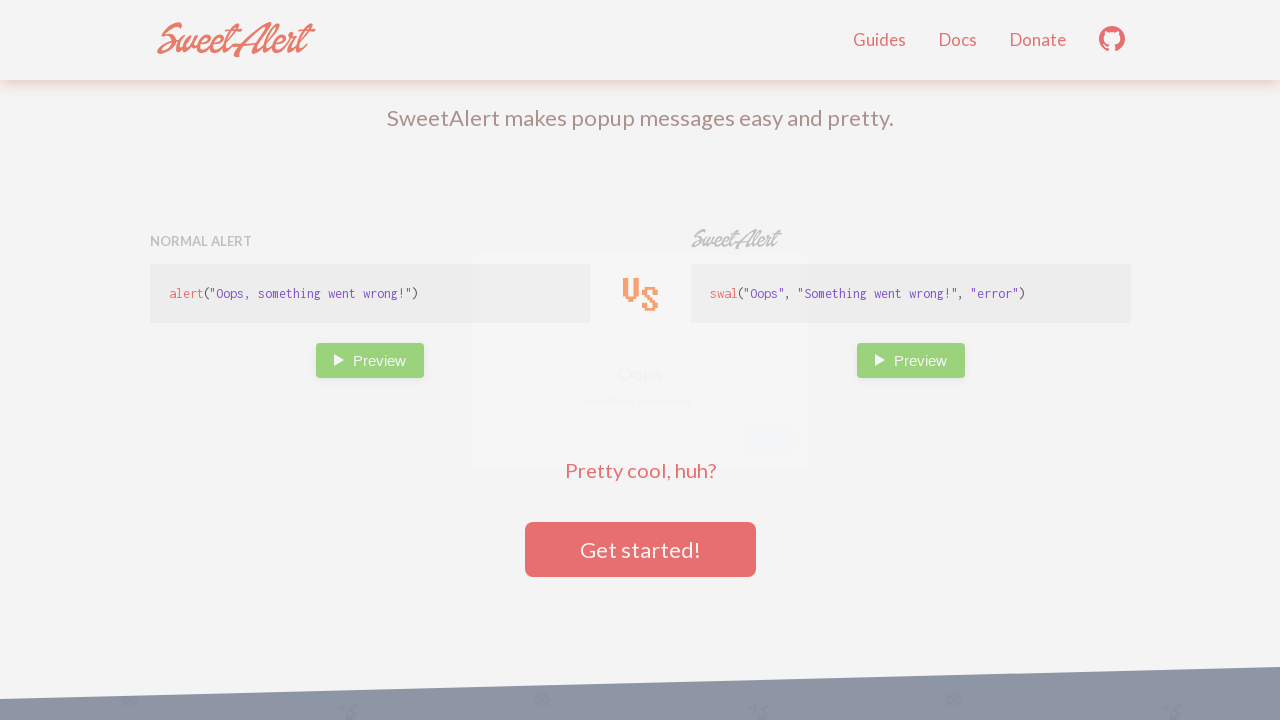

SweetAlert confirmation button loaded
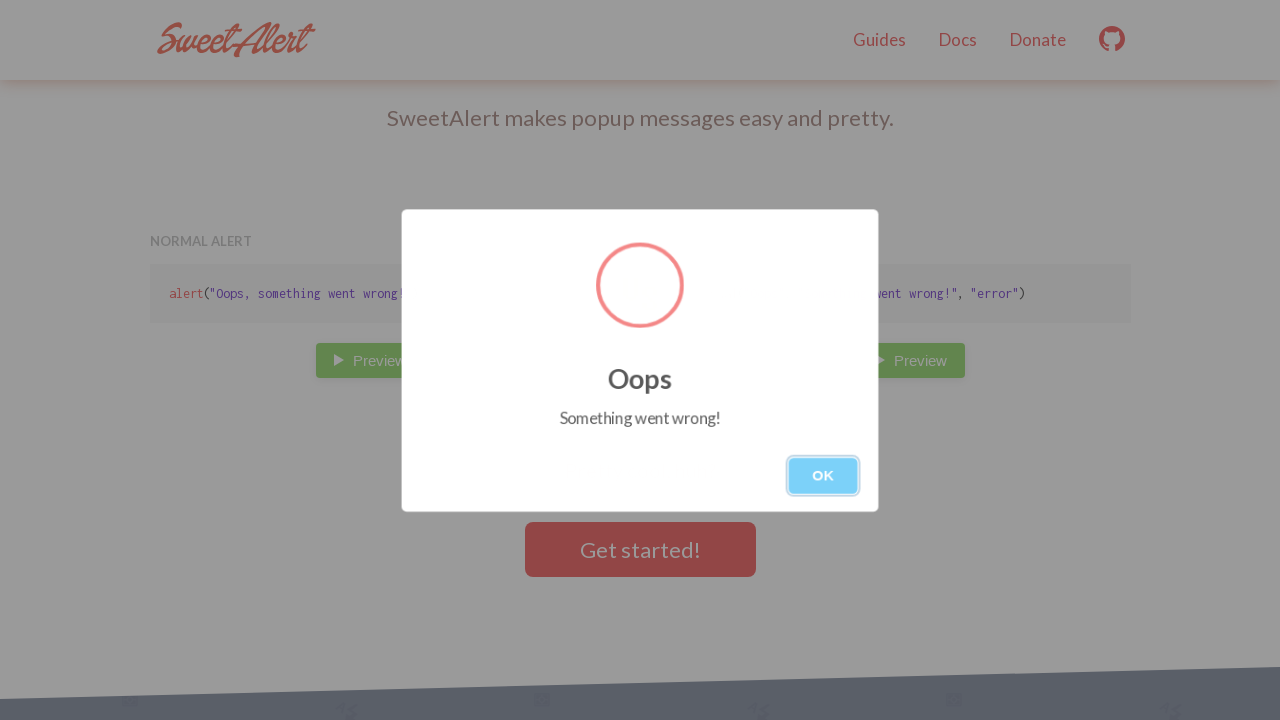

Clicked SweetAlert confirmation button at (824, 476) on xpath=//button[@class='swal-button swal-button--confirm']
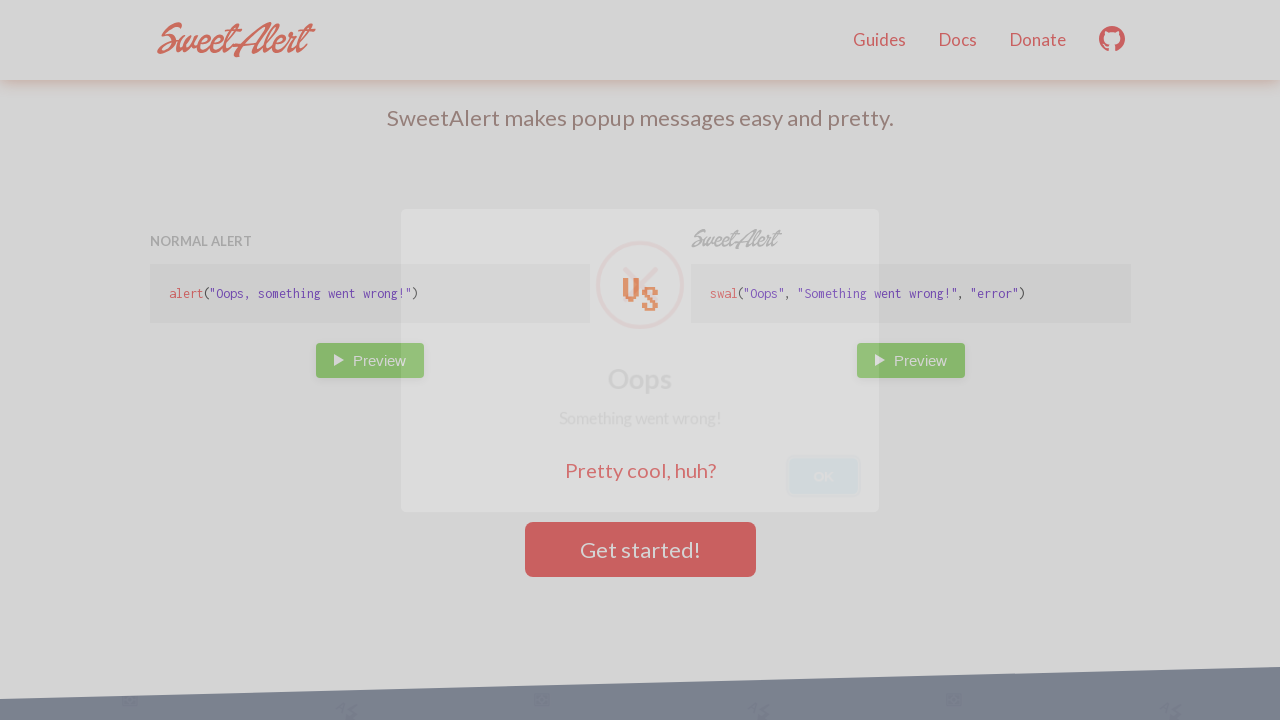

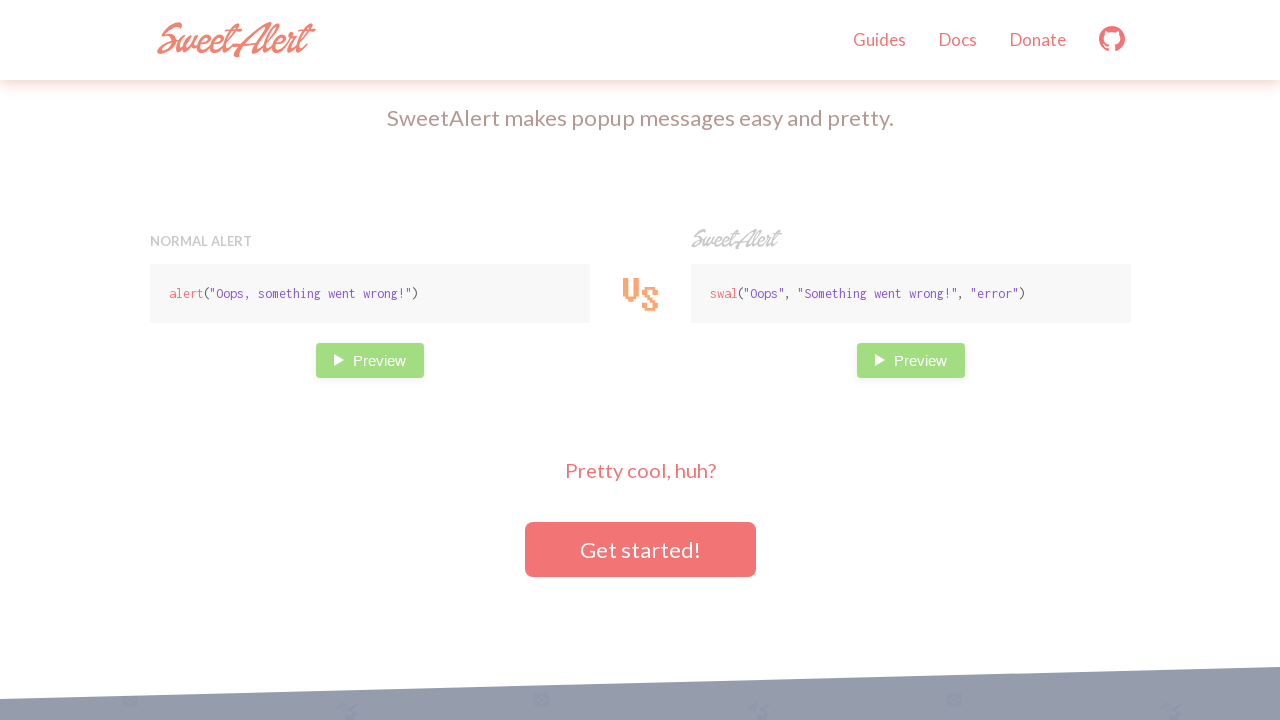